Tests that clicking the LinkedIn navbar link opens LinkedIn profile in a new tab

Starting URL: https://grayinfilmv2.netlify.app/

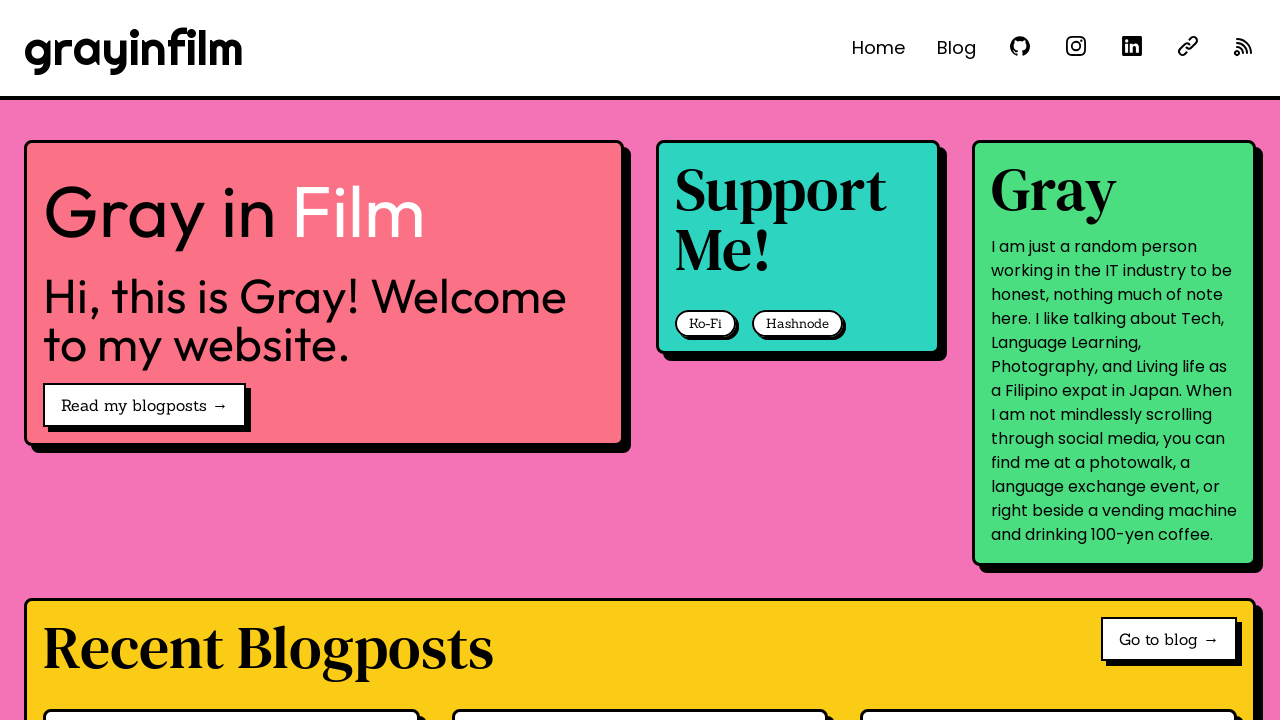

Clicked LinkedIn navbar link 'See @grayinfilm on LinkedIn' at (1132, 46) on internal:role=link[name="See @grayinfilm on LinkedIn"i]
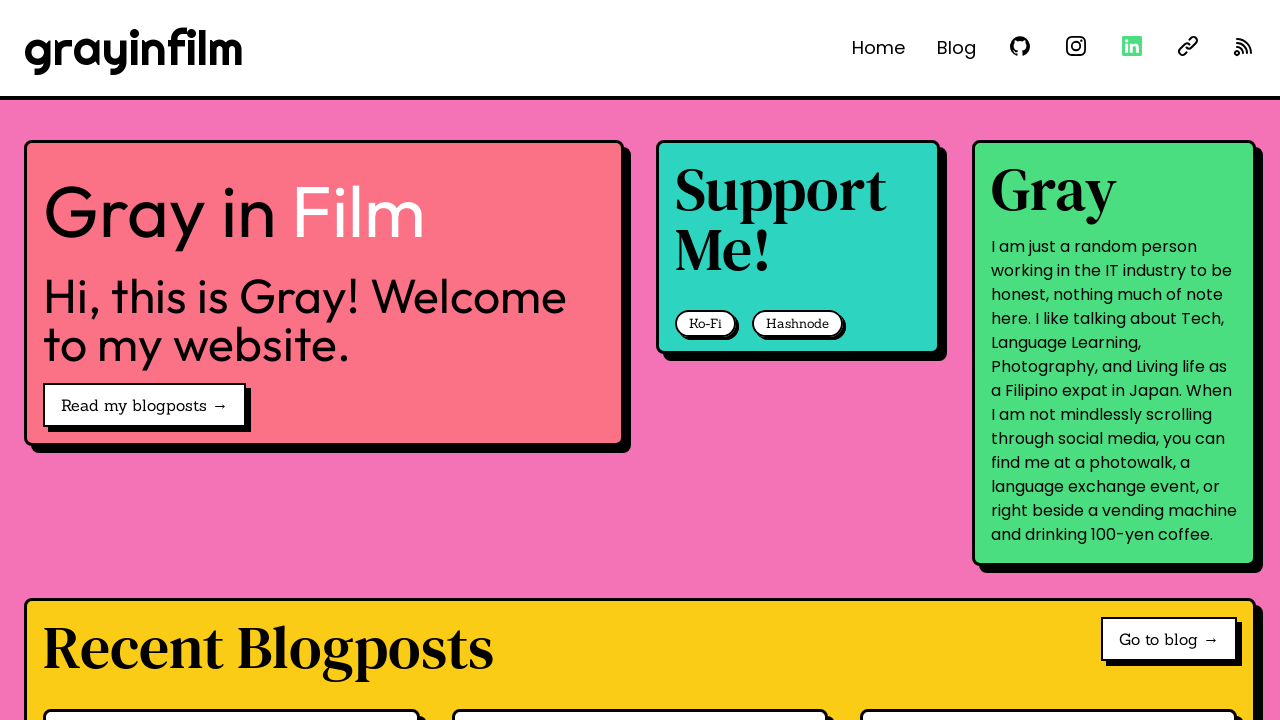

LinkedIn profile opened in new tab
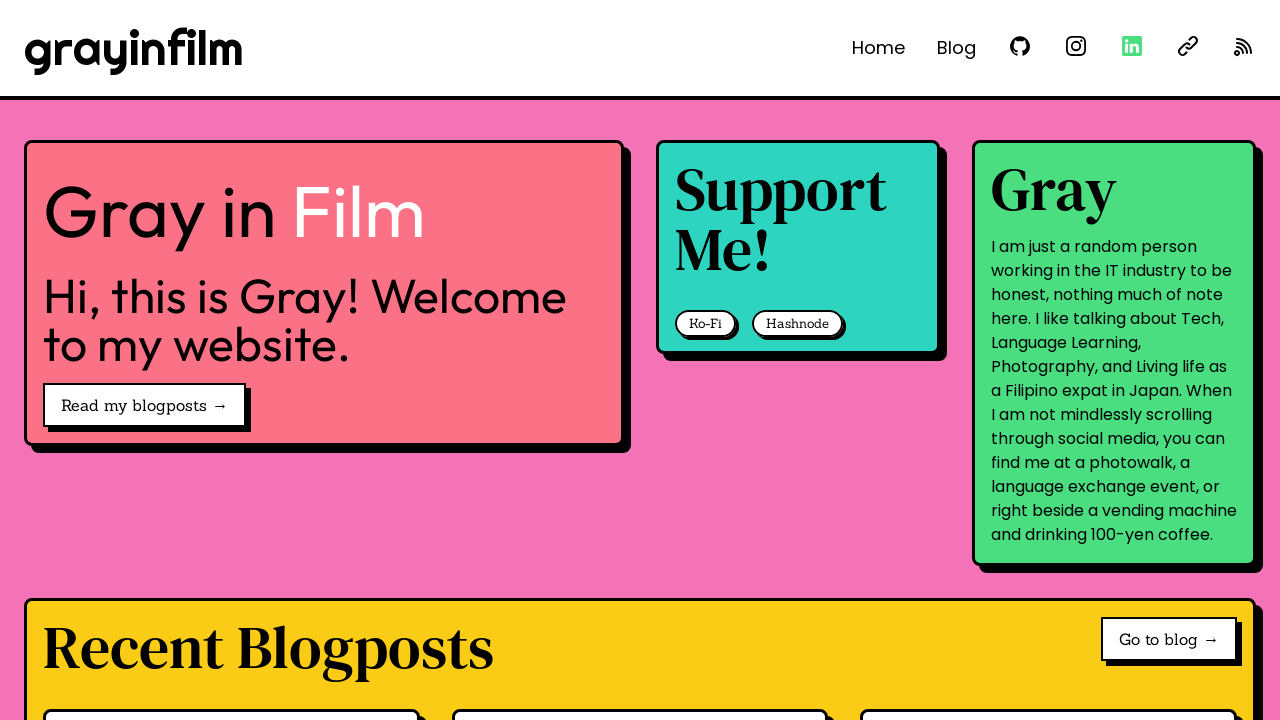

LinkedIn popup page loaded completely
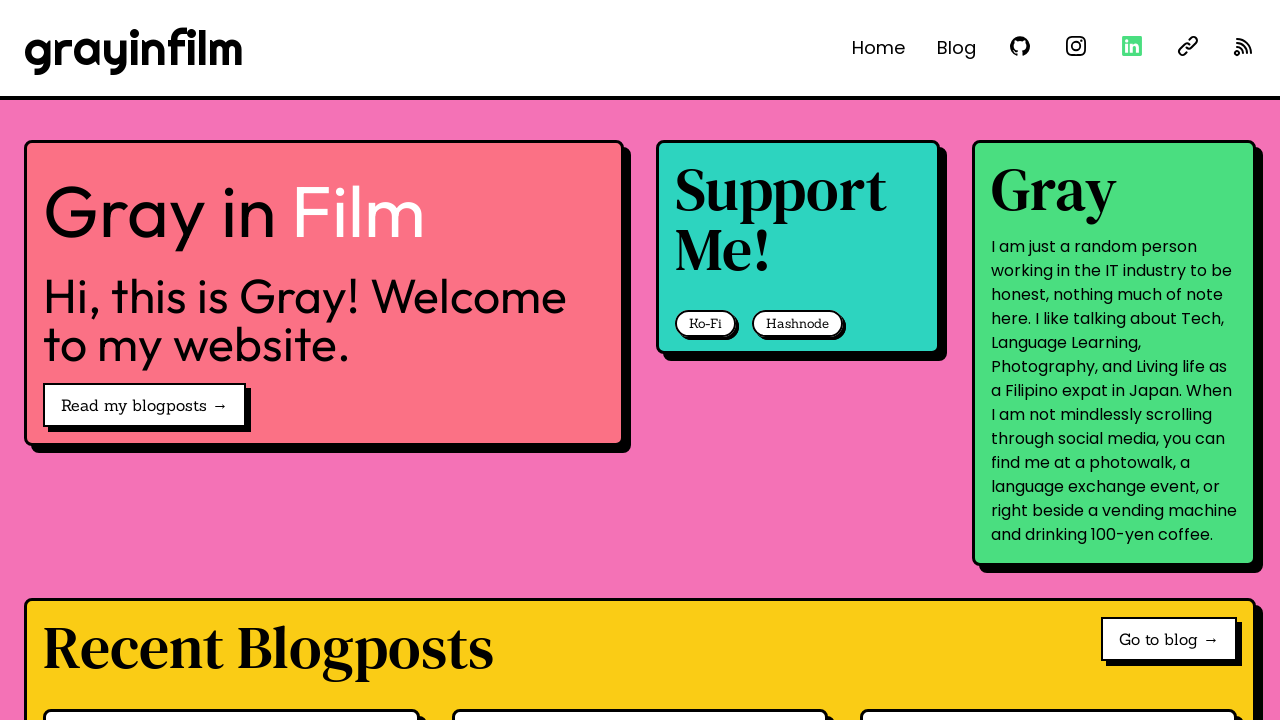

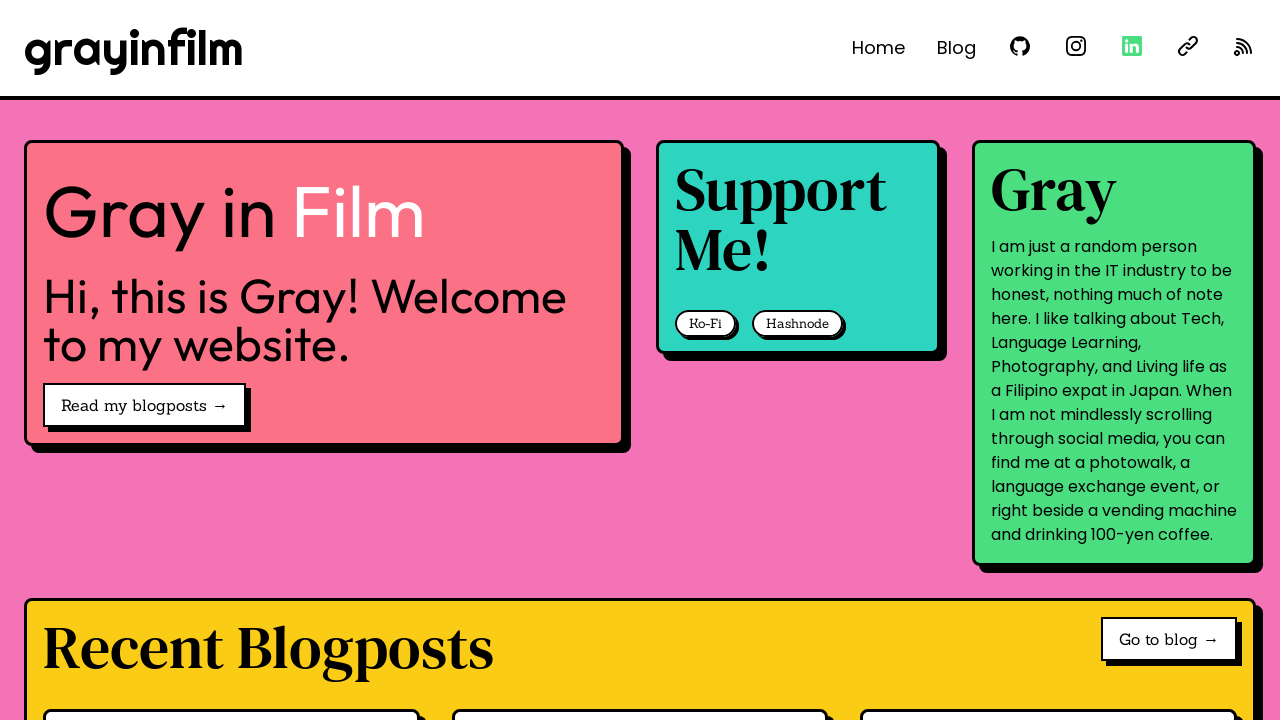